Tests homepage navigation by clicking Shop menu, returning to Home, verifying three arrival images are present, and clicking each image to verify it navigates to the correct product page

Starting URL: http://practice.automationtesting.in/

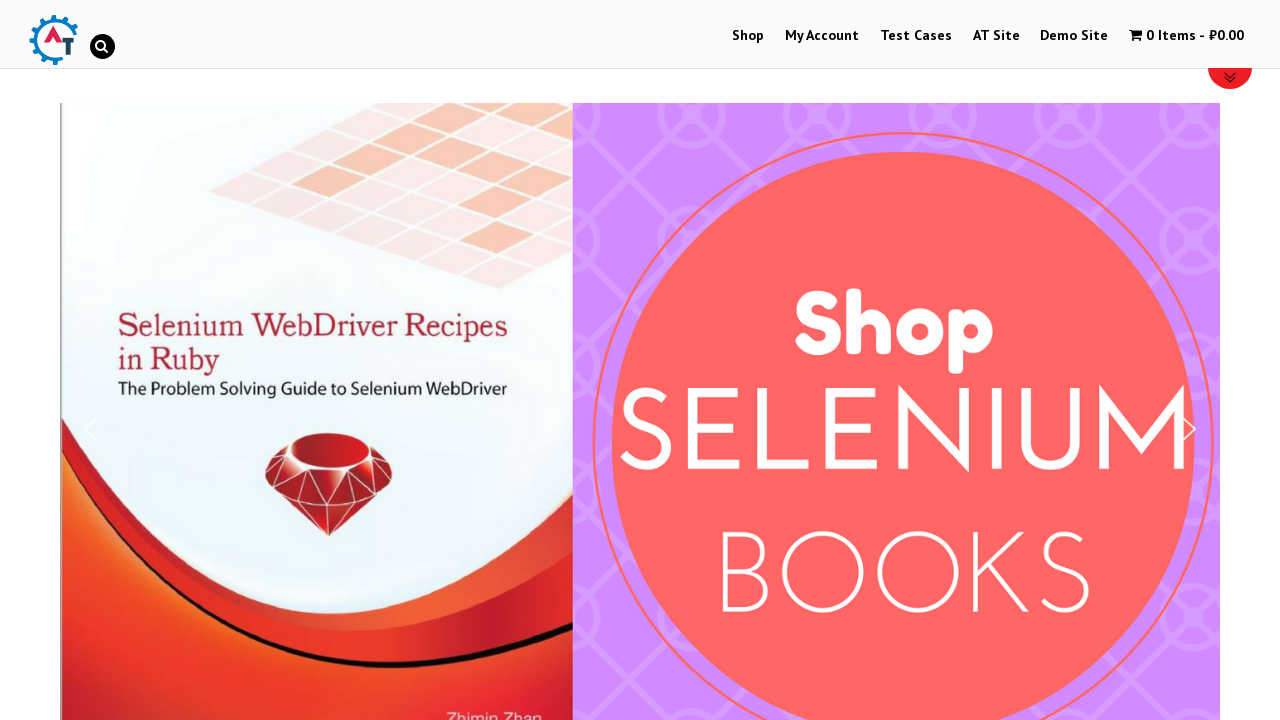

Clicked on Shop menu at (748, 36) on #menu-item-40
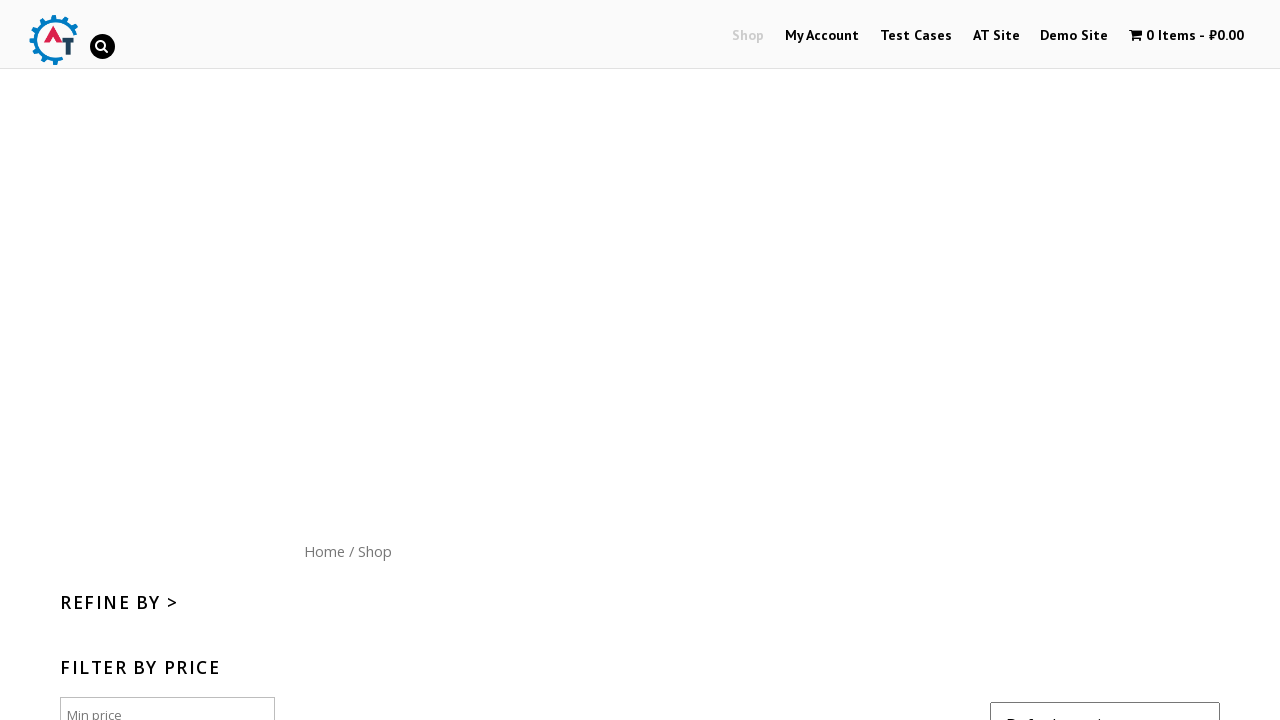

Clicked on Home menu to return to homepage at (324, 551) on xpath=//nav/a
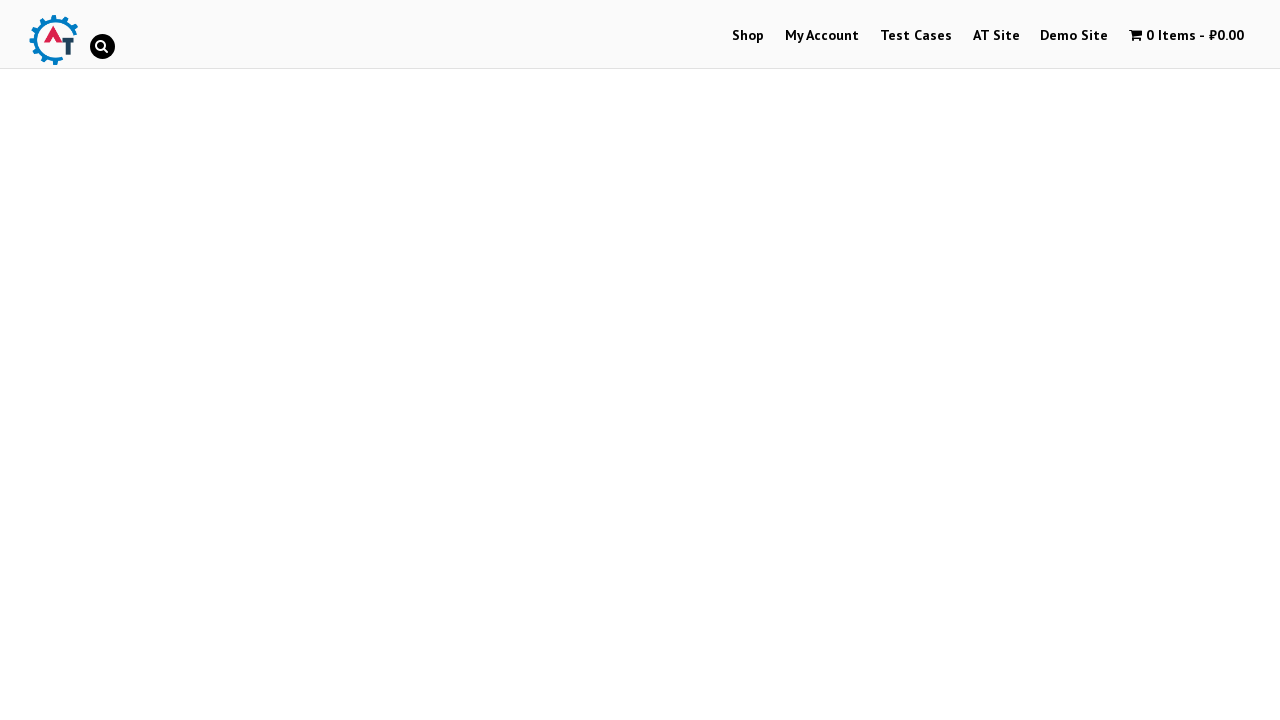

Arrivals section loaded
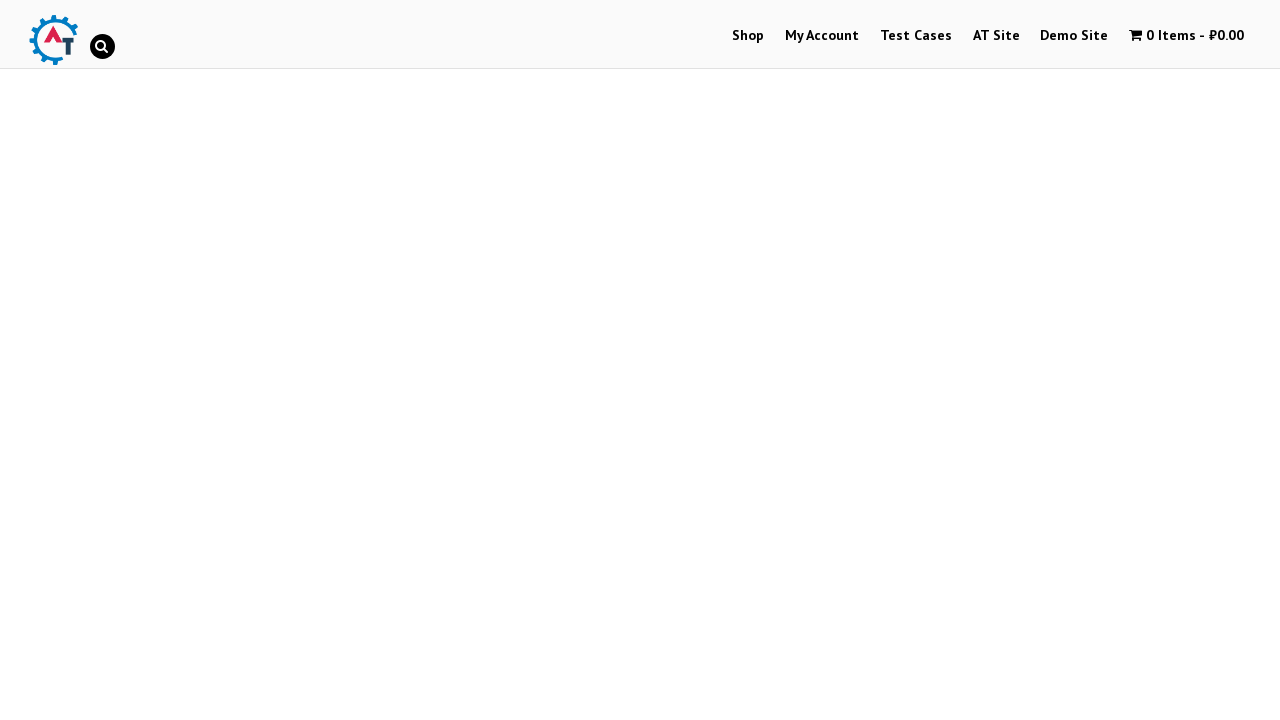

Verified that 3 arrival images are present
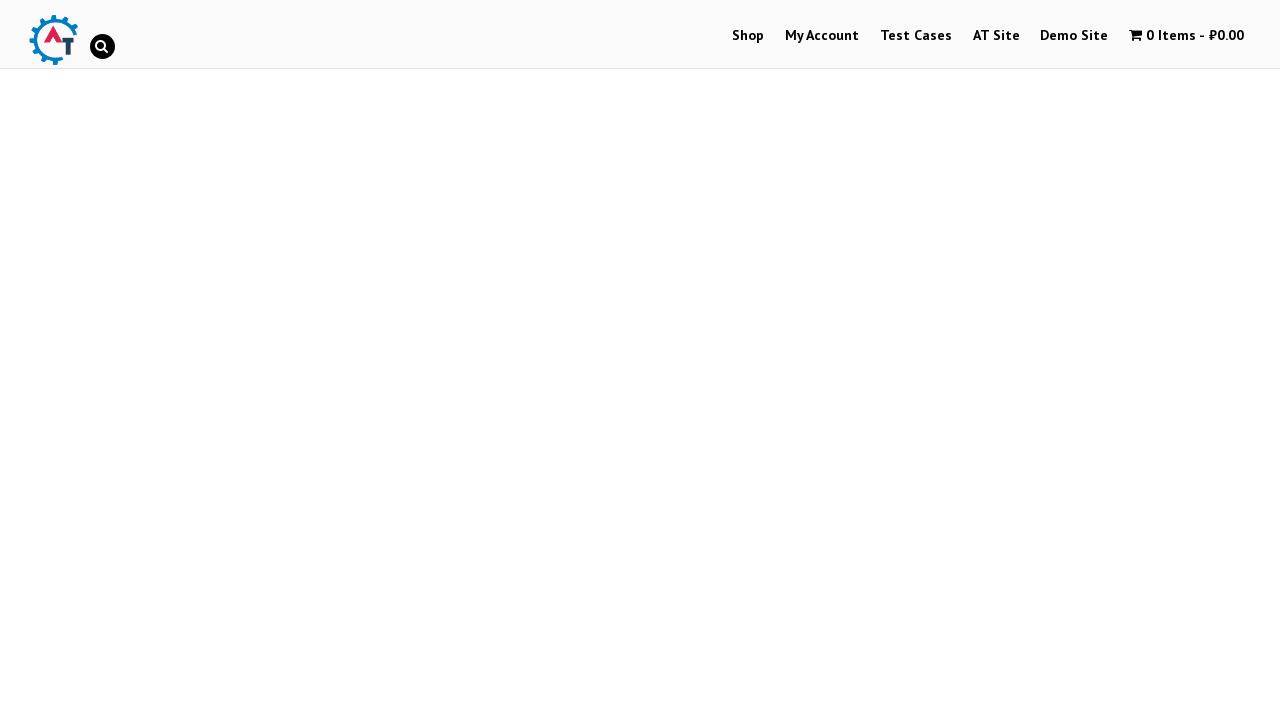

Clicked on first arrival image at (241, 361) on xpath=//*[@id='text-22-sub_row_1-0-2-0-0']
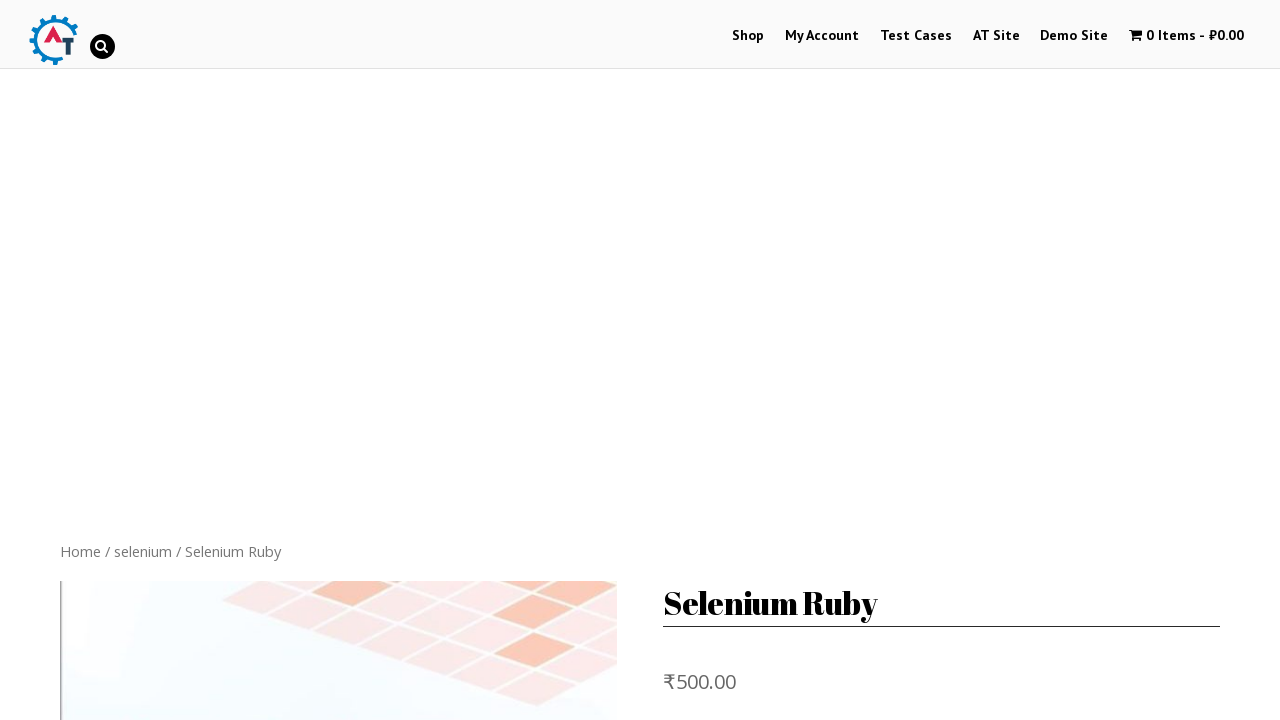

Waited for product title to load
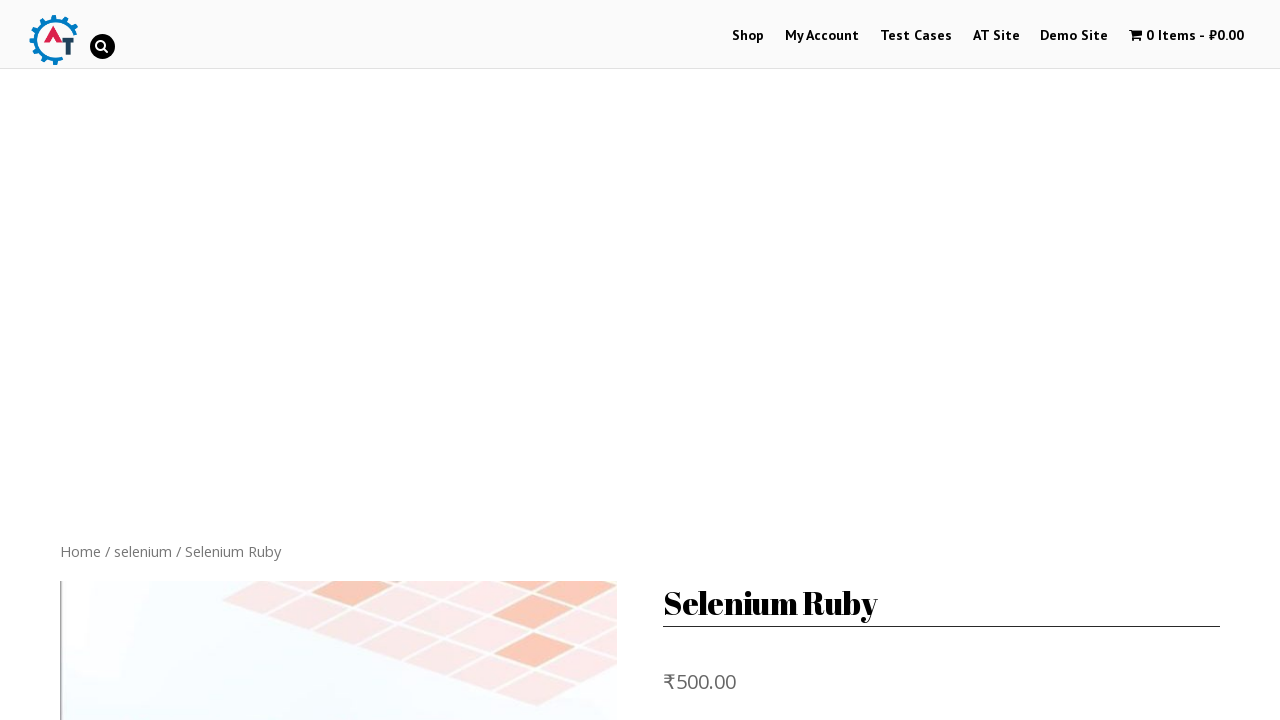

Verified navigation to Selenium Ruby product page
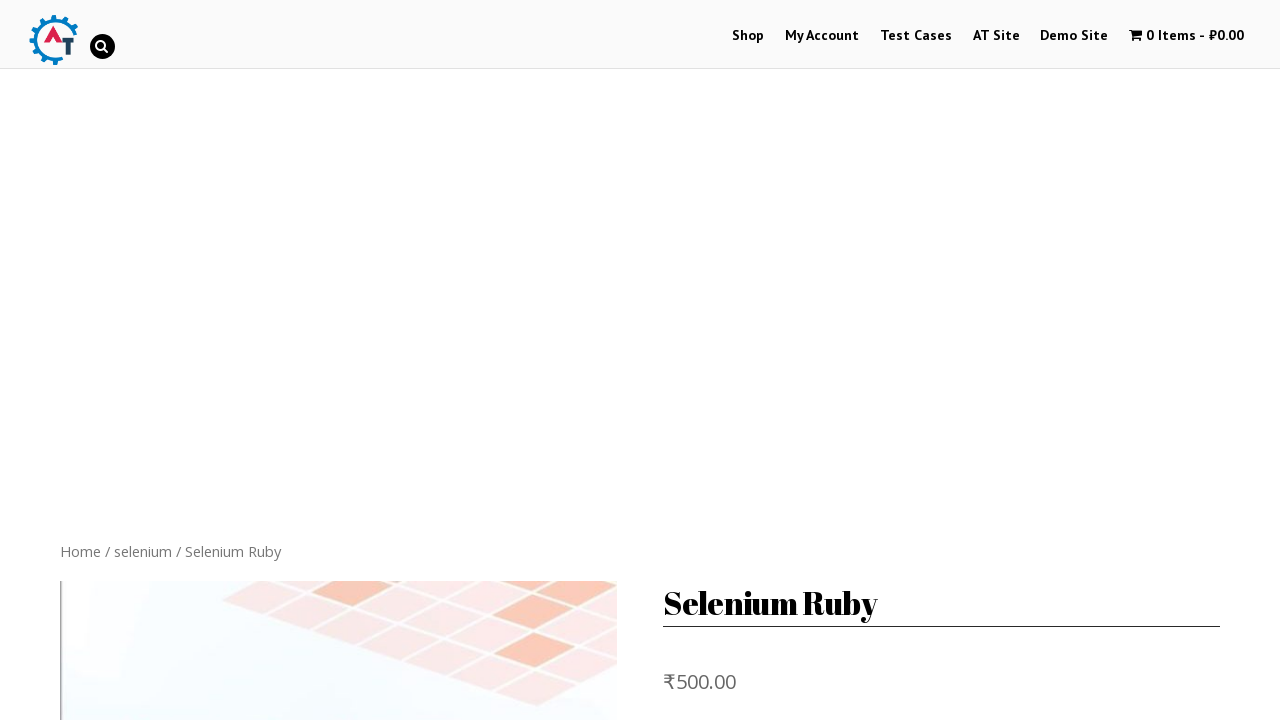

Navigated back to Home page at (80, 551) on xpath=//nav/a[1]
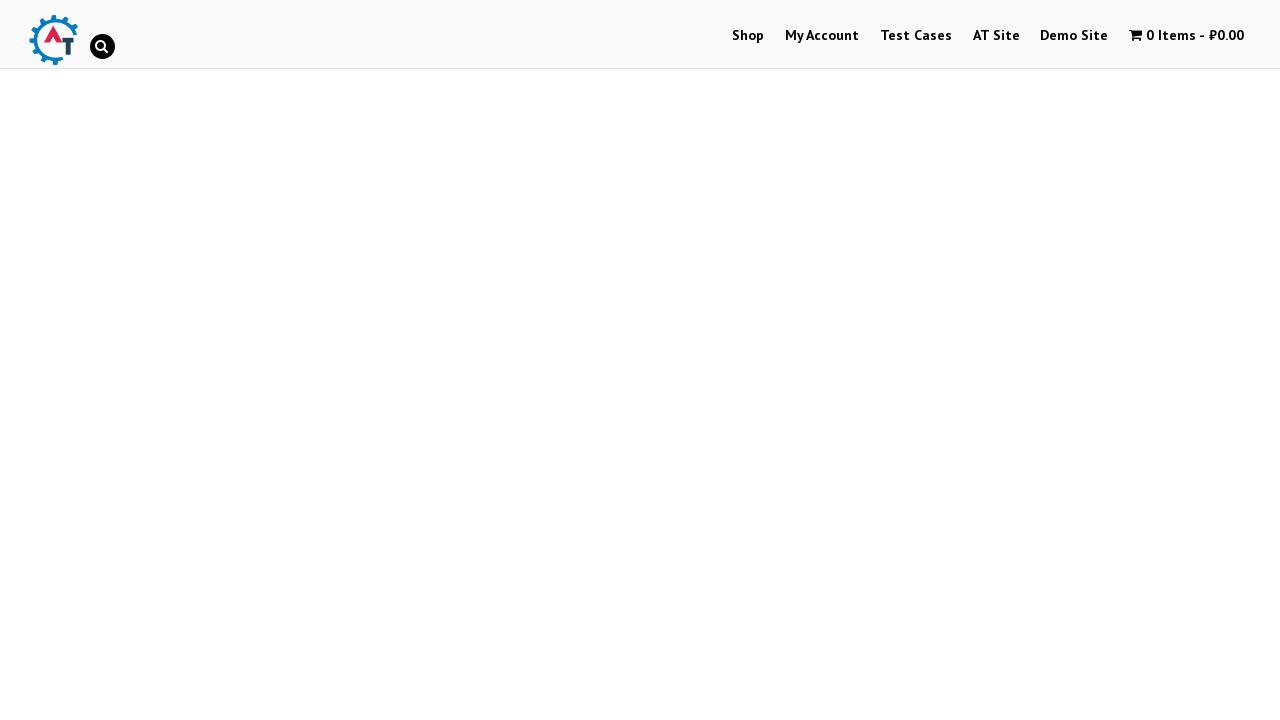

Clicked on second arrival image at (640, 360) on xpath=//*[@id='text-22-sub_row_1-0-2-1-0']
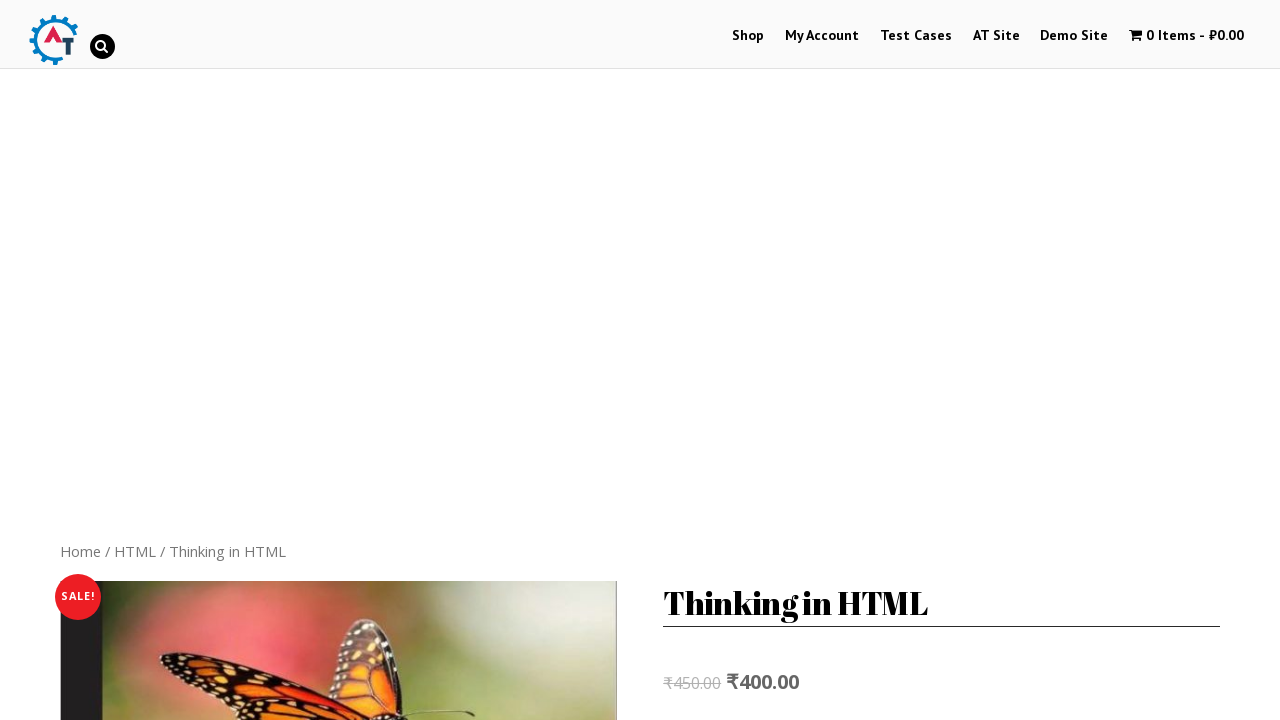

Waited for product title to load
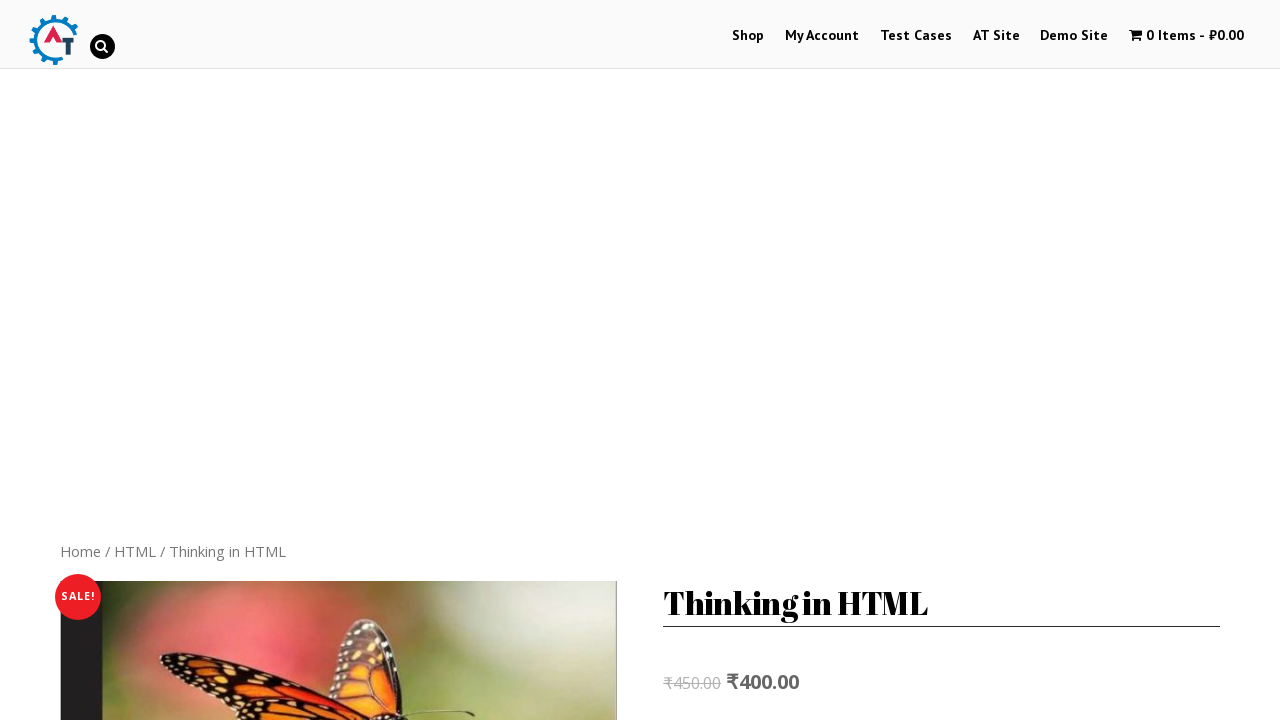

Verified navigation to Thinking in HTML product page
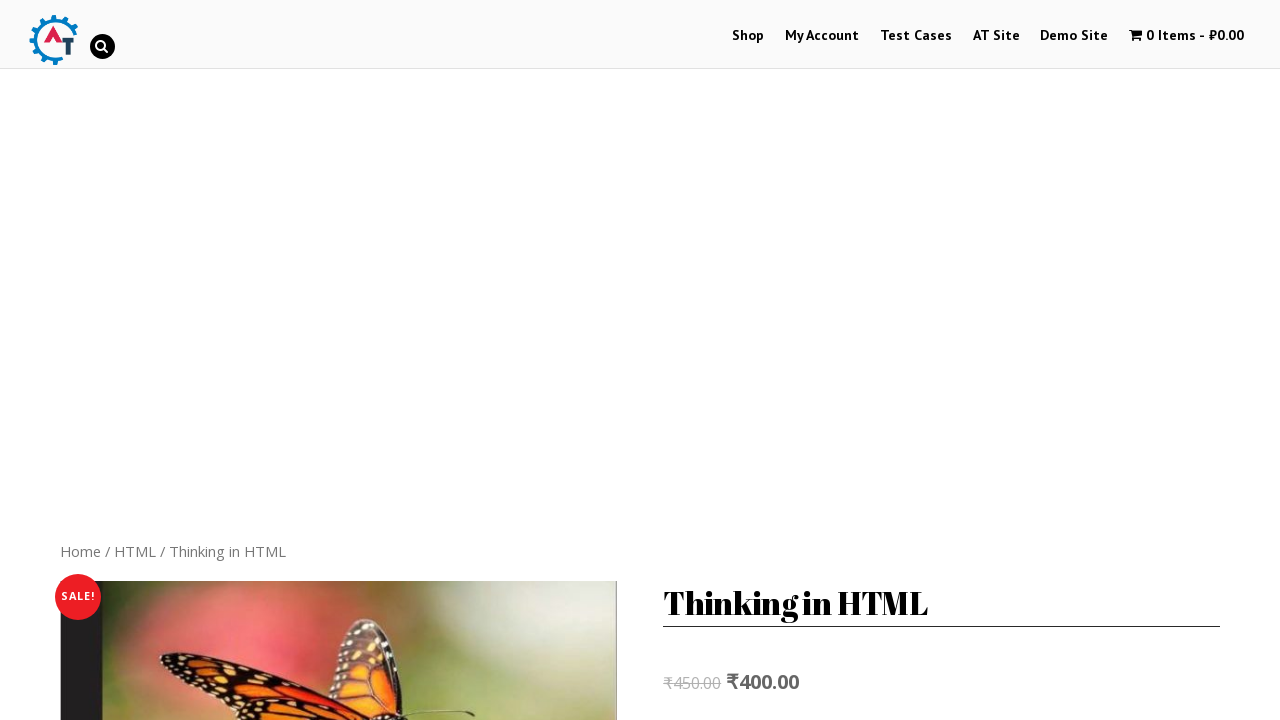

Navigated back to Home page at (80, 149) on xpath=//nav/a[1]
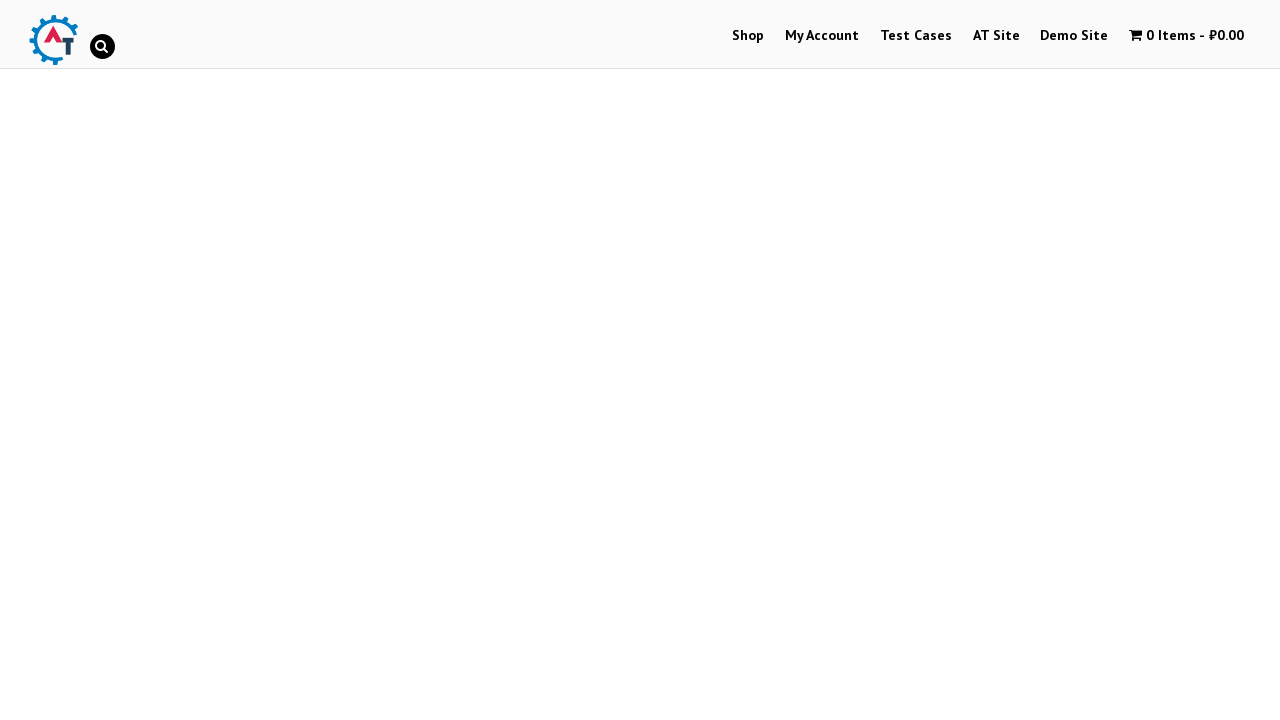

Clicked on third arrival image at (1039, 361) on xpath=//*[@id='text-22-sub_row_1-0-2-2-0']
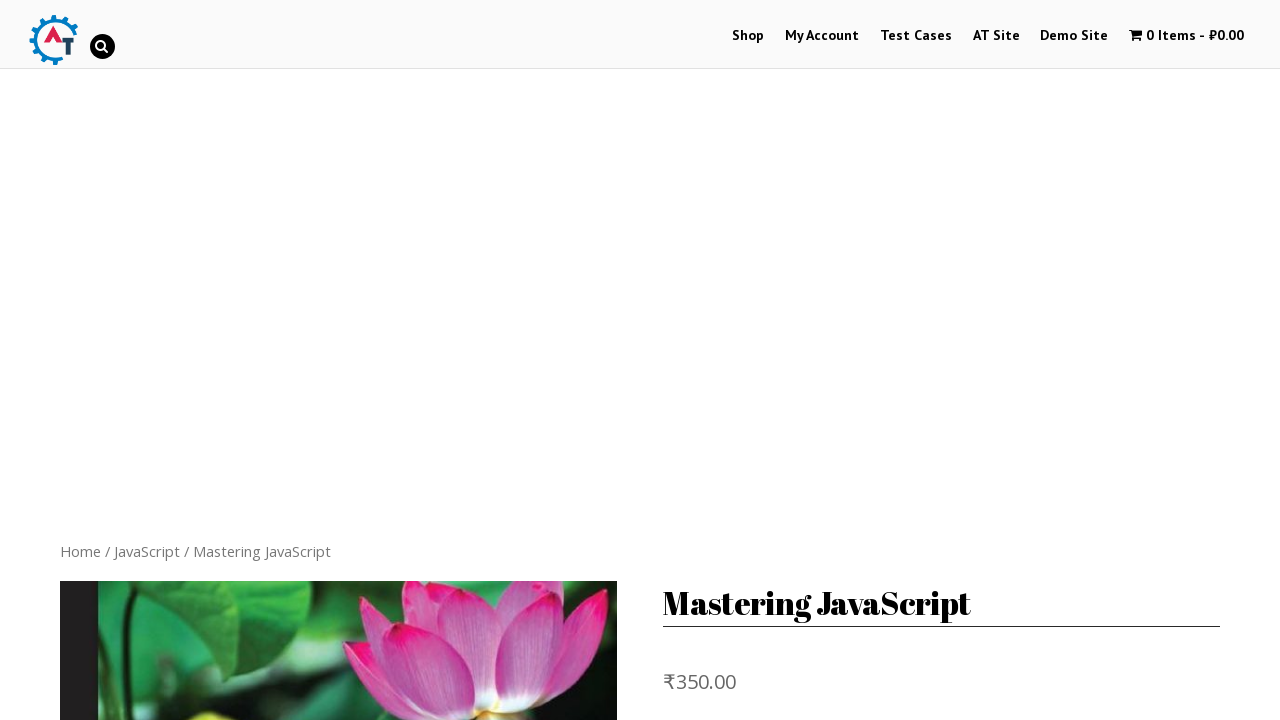

Waited for product title to load
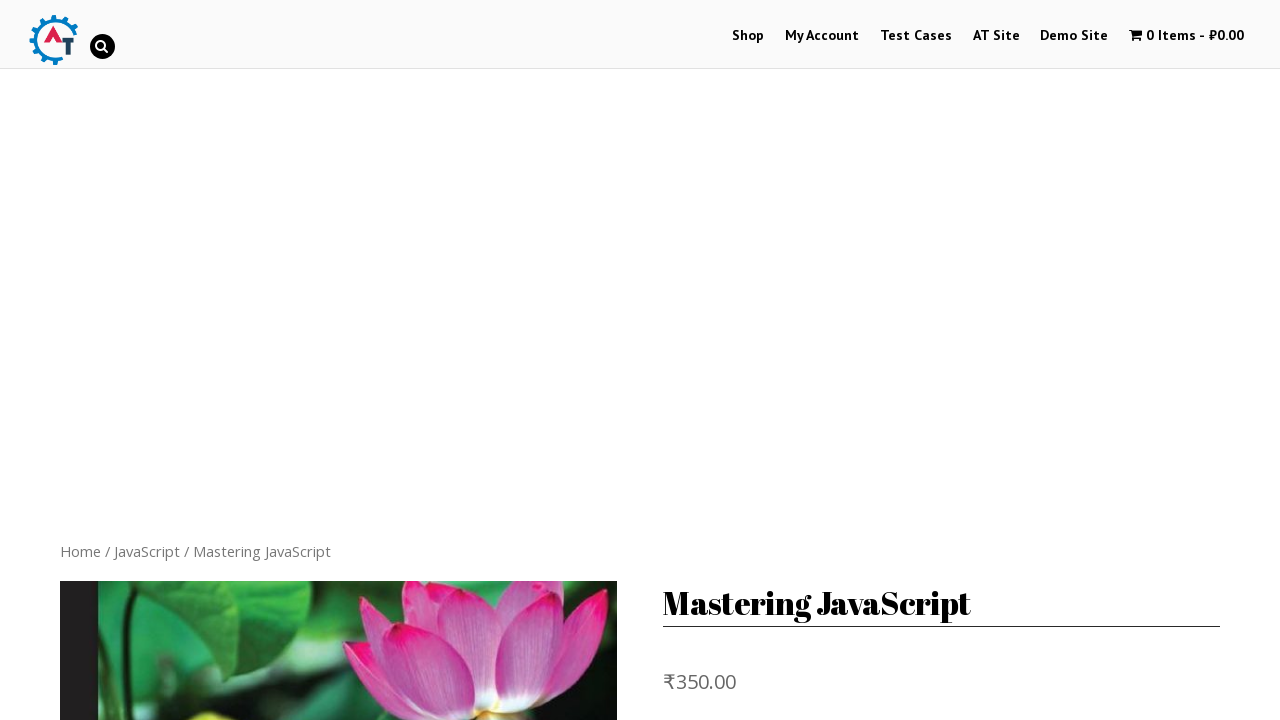

Verified navigation to Mastering JavaScript product page
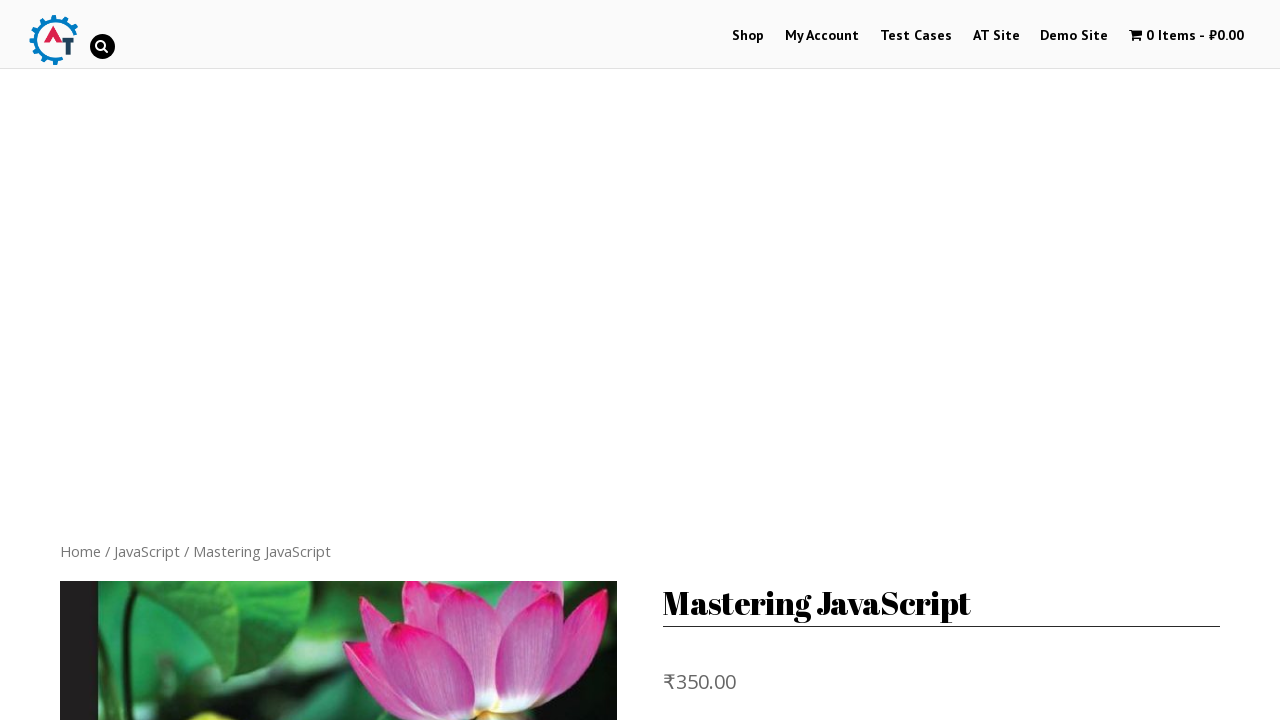

Navigated back to Home page to view all 3 arrival images at (80, 149) on xpath=//nav/a[1]
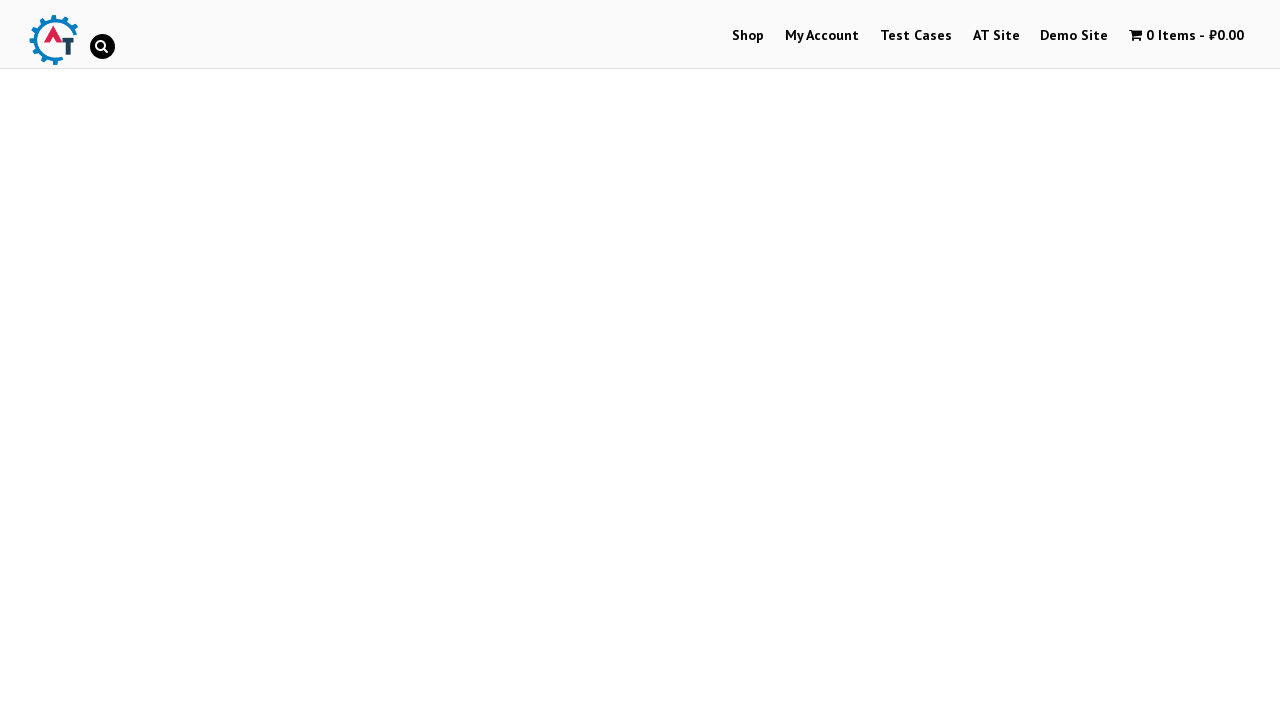

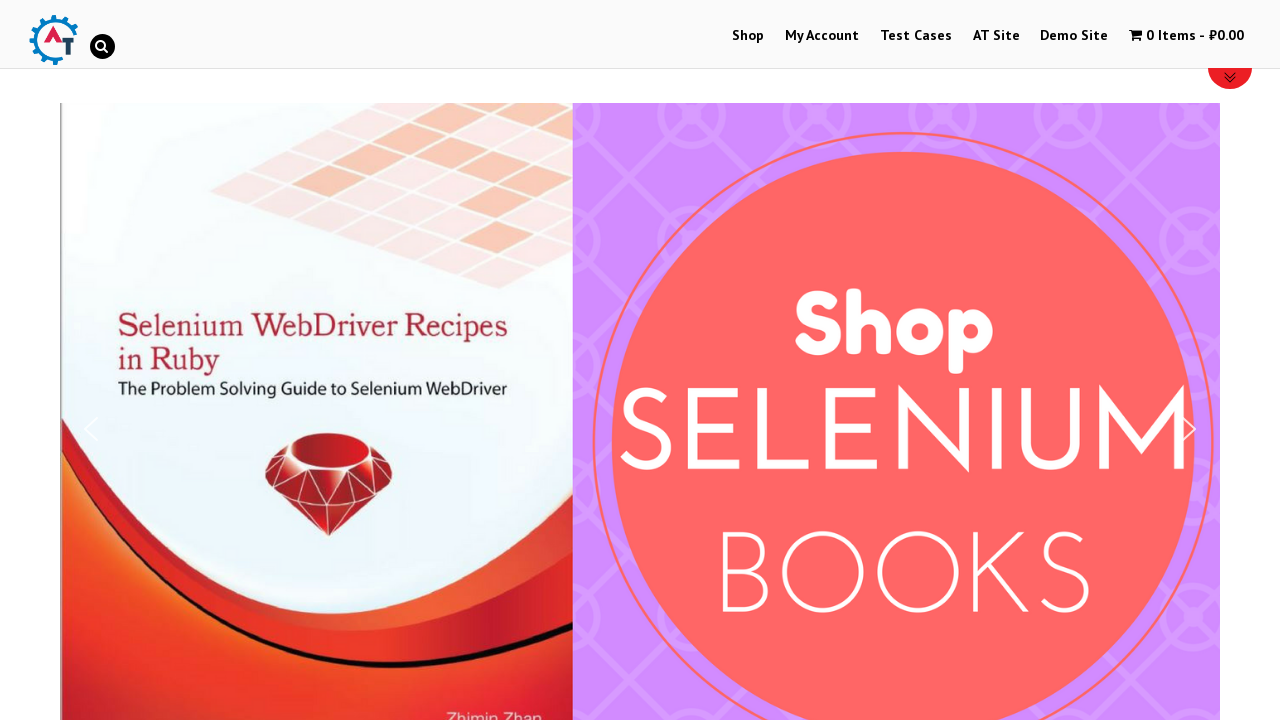